Tests autocomplete functionality by typing "United" and navigating through dropdown options to select "United Kingdom"

Starting URL: http://qaclickacademy.com/practice.php

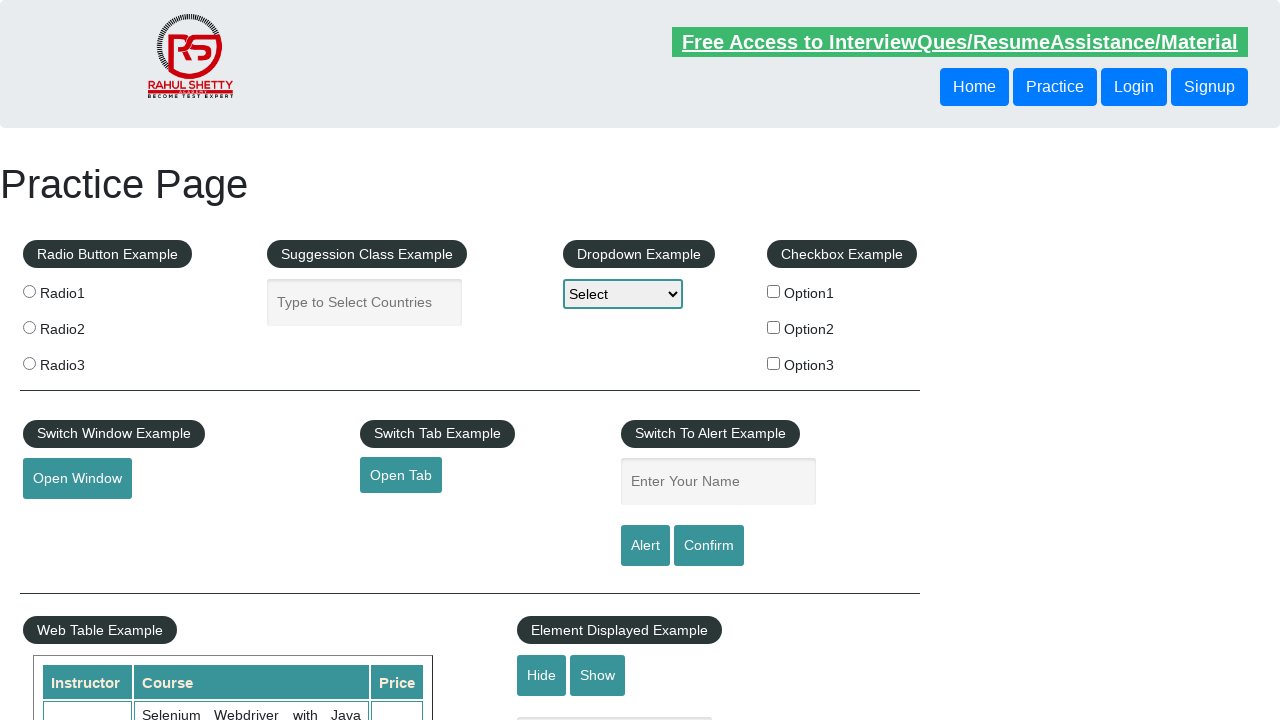

Typed 'United' in autocomplete field on #autocomplete
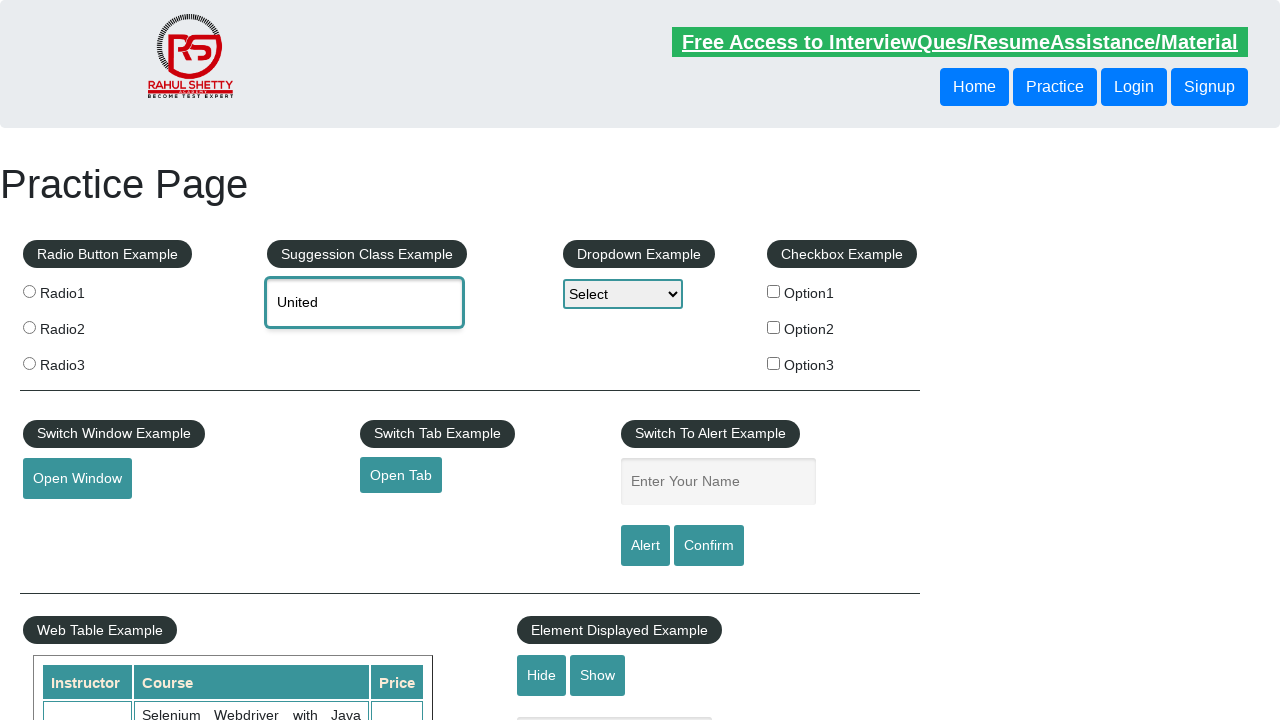

Waited for autocomplete dropdown to appear
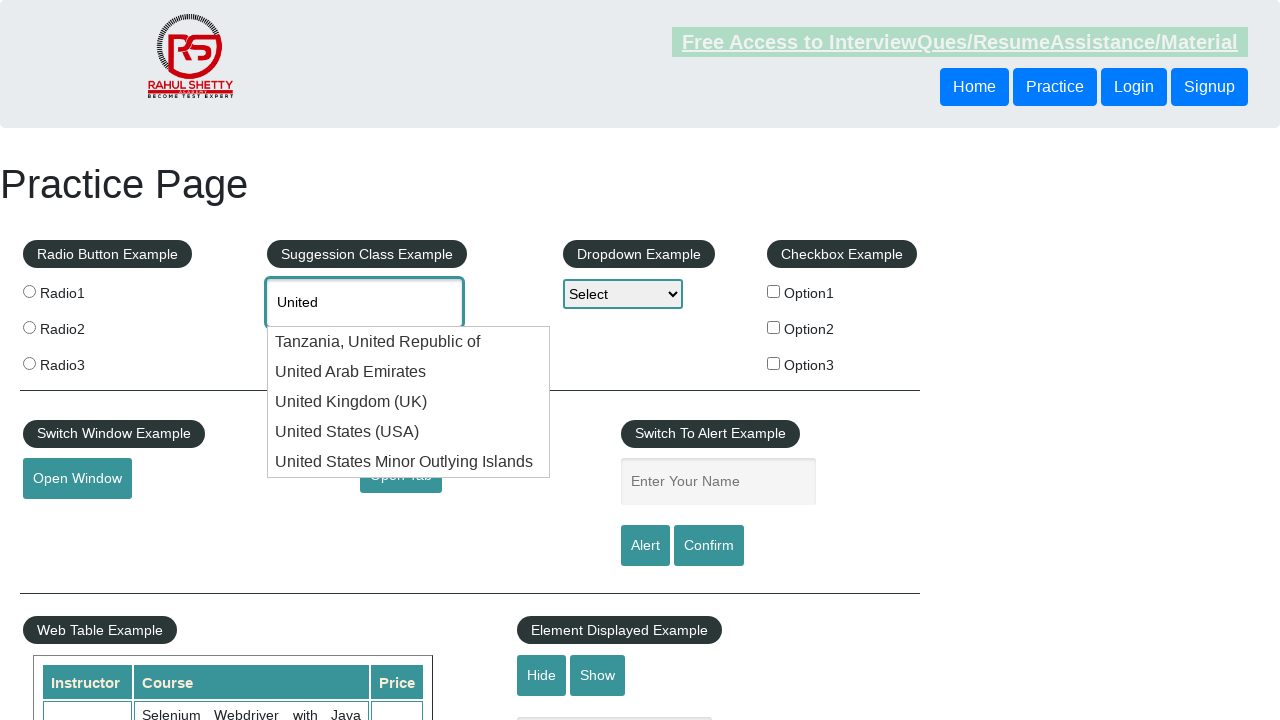

Pressed ArrowDown to navigate dropdown option on #autocomplete
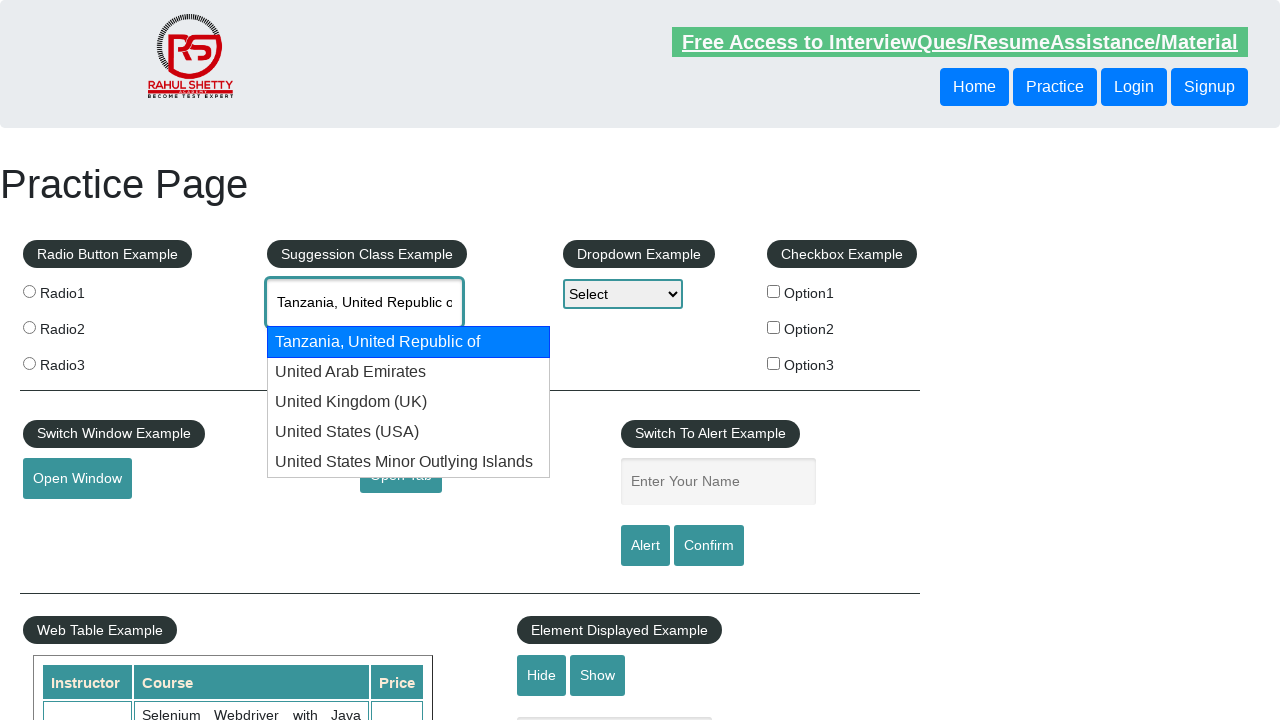

Waited for dropdown navigation delay
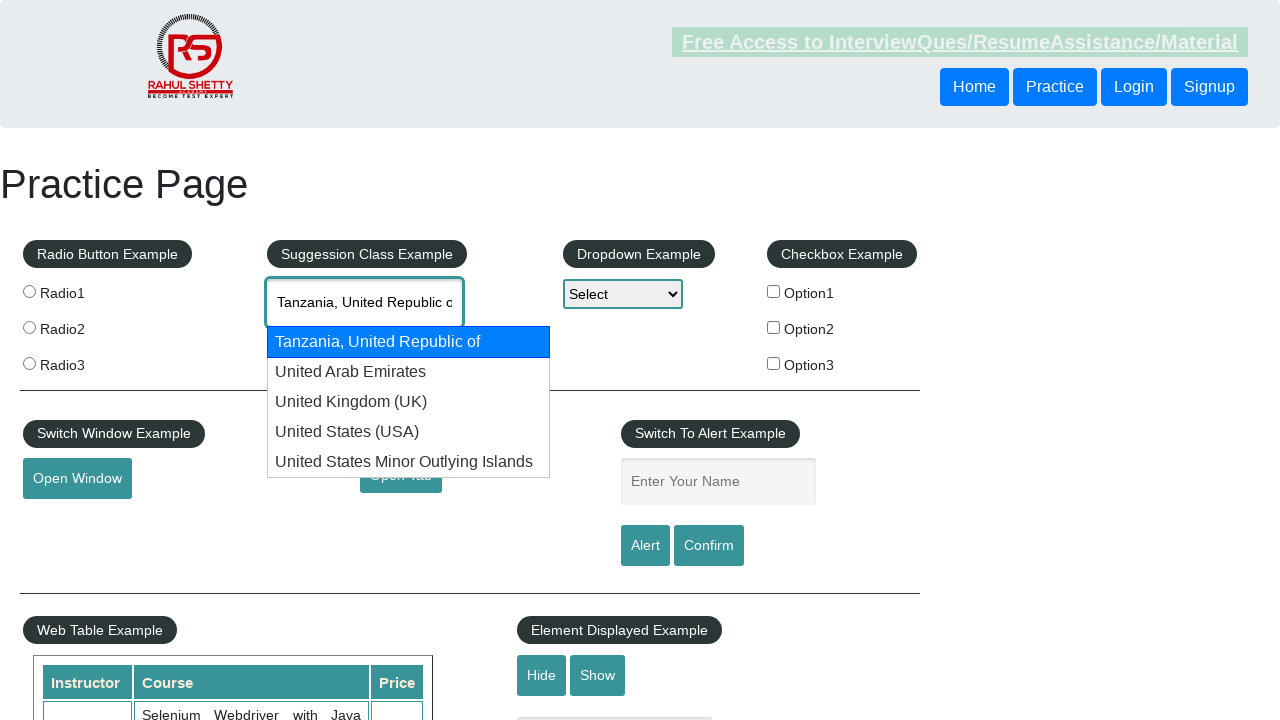

Retrieved current autocomplete value: 'Tanzania, United Republic of'
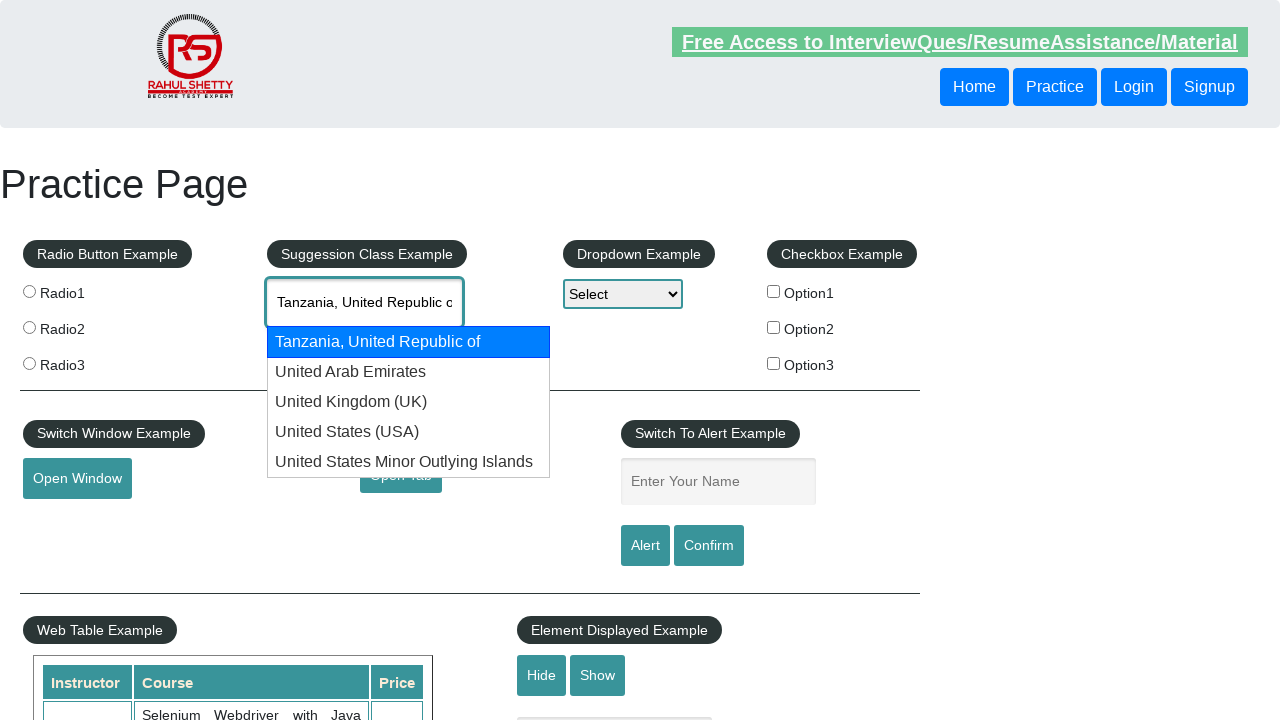

Pressed ArrowDown to navigate dropdown option on #autocomplete
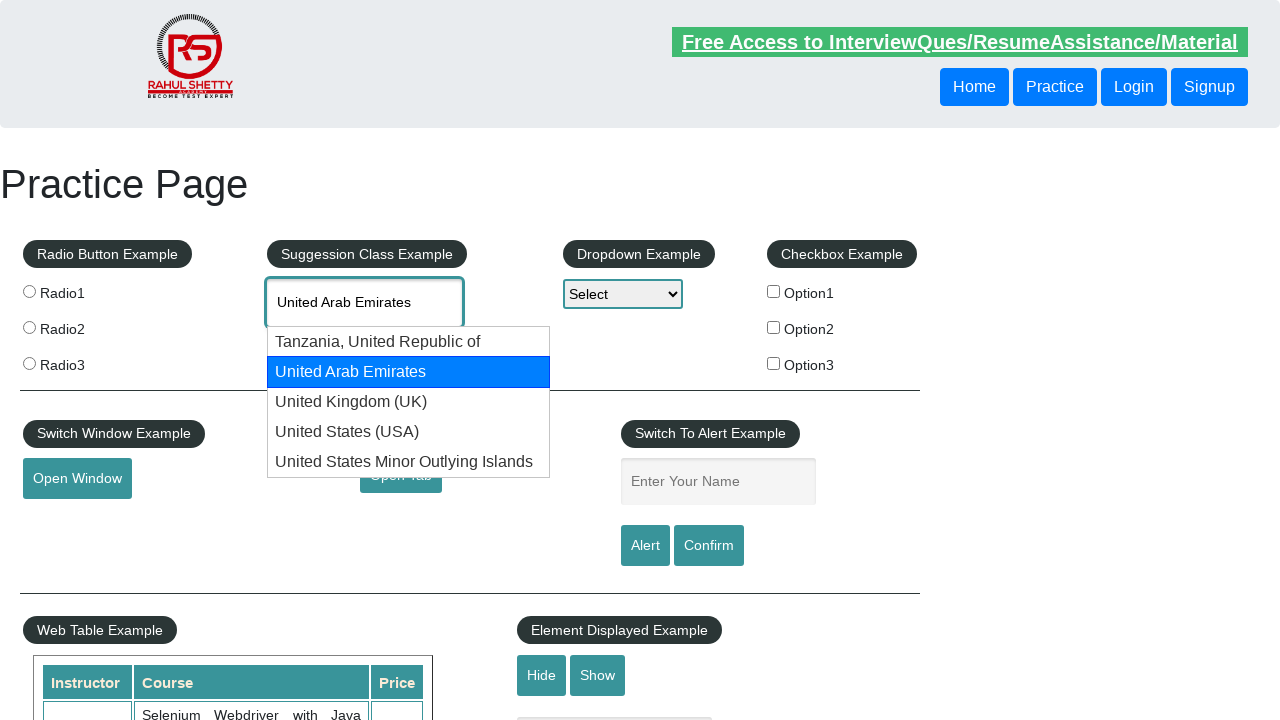

Waited for dropdown navigation delay
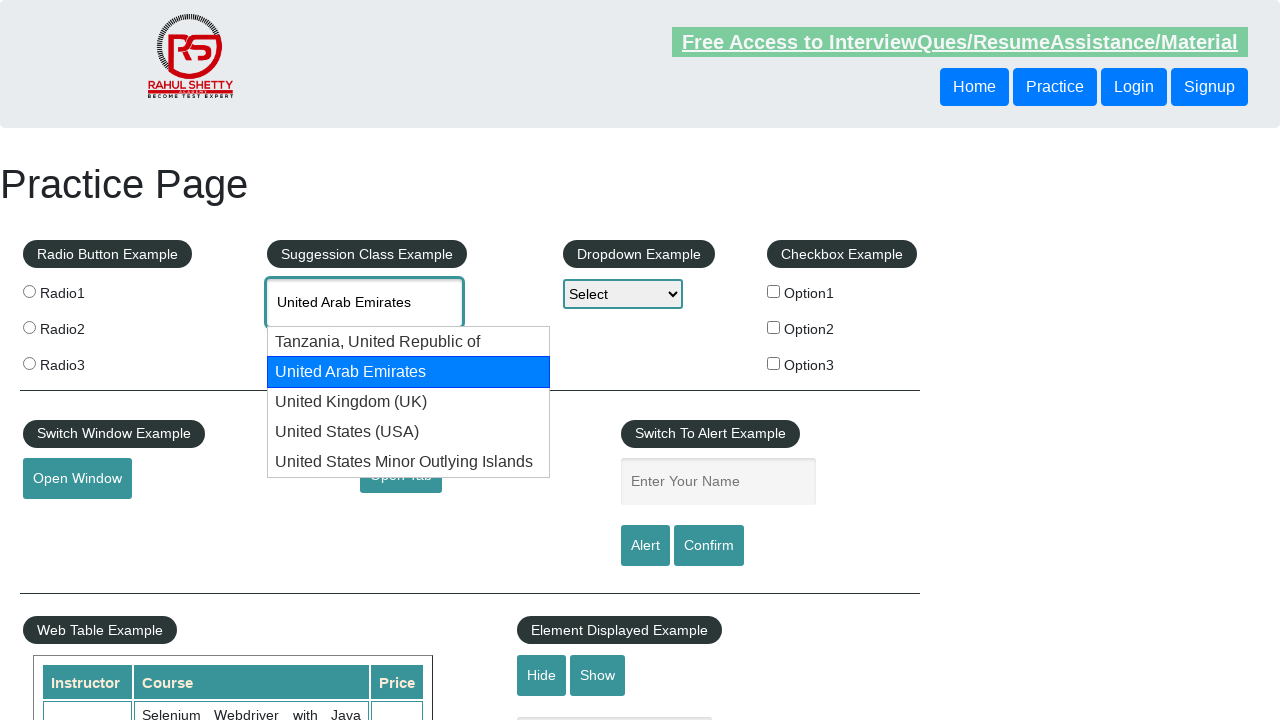

Retrieved current autocomplete value: 'United Arab Emirates'
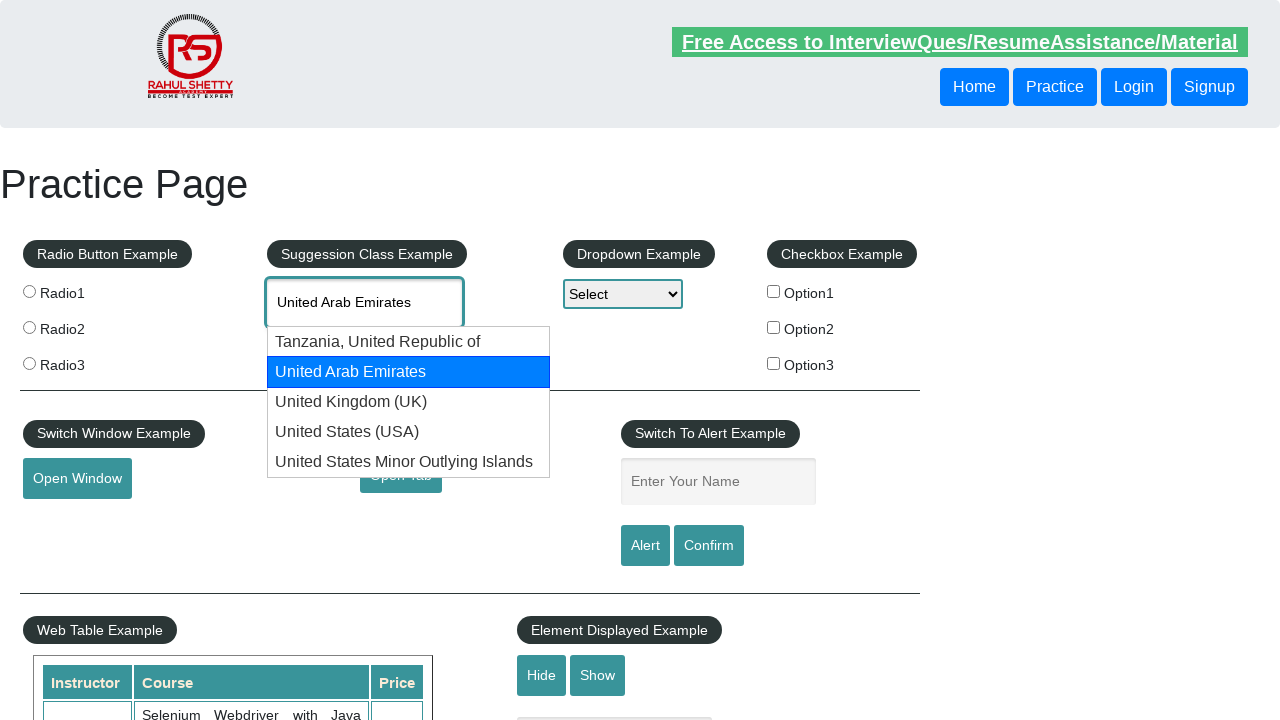

Pressed ArrowDown to navigate dropdown option on #autocomplete
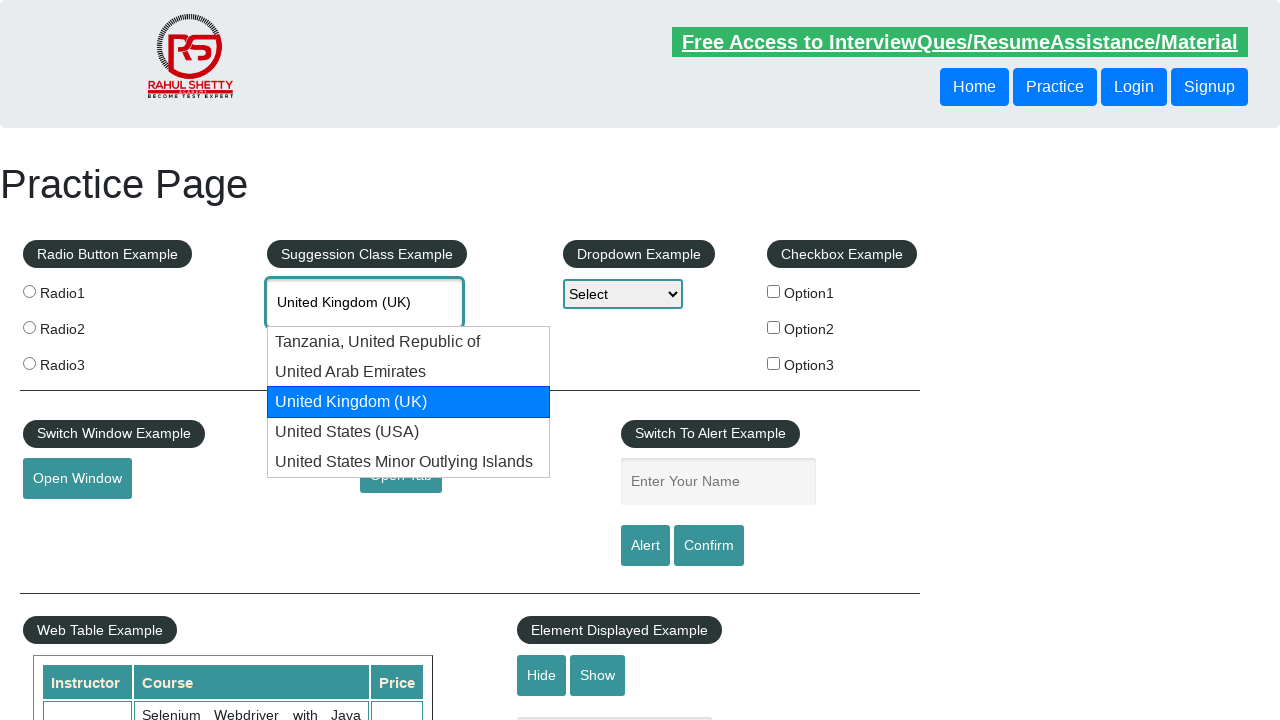

Waited for dropdown navigation delay
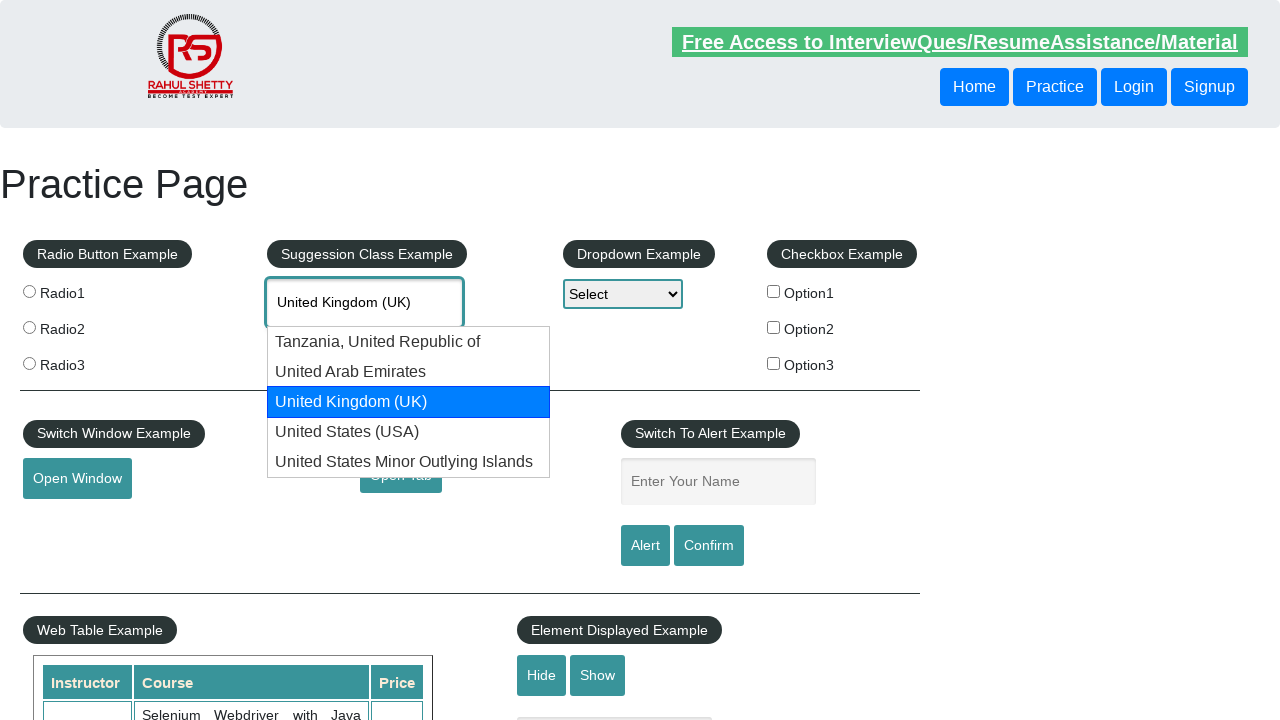

Retrieved current autocomplete value: 'United Kingdom (UK)'
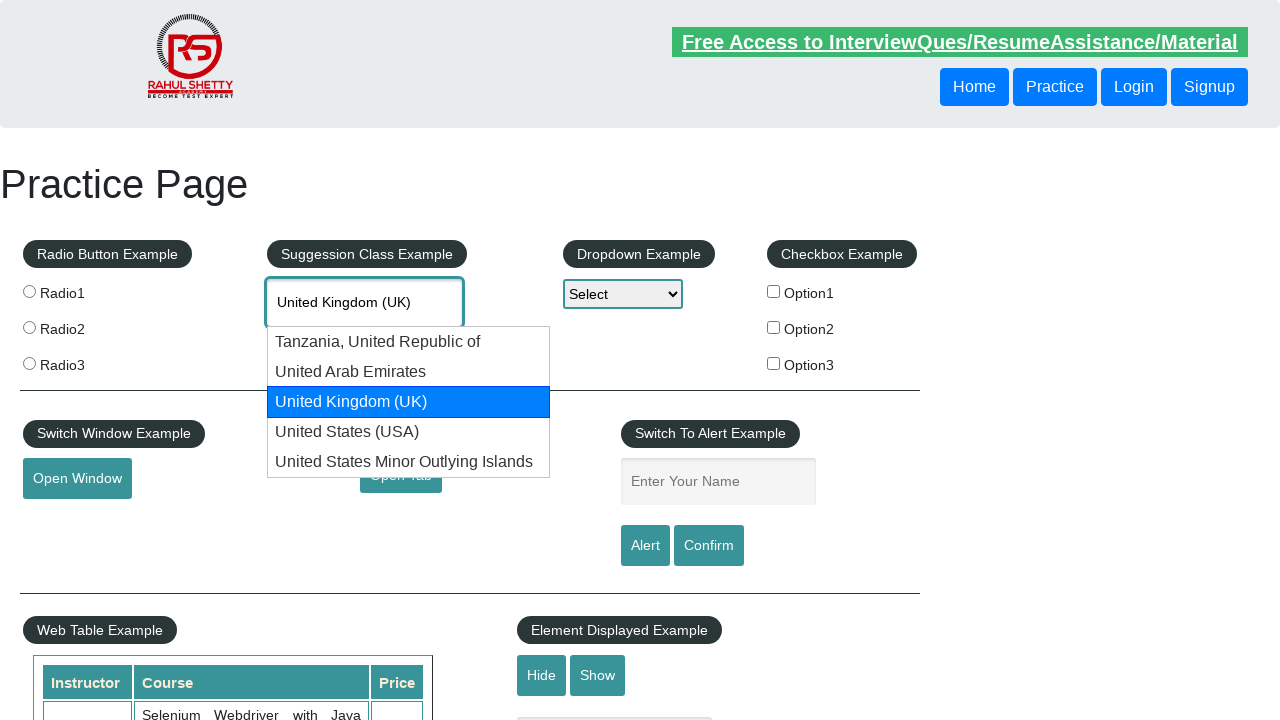

Pressed ArrowDown to navigate dropdown option on #autocomplete
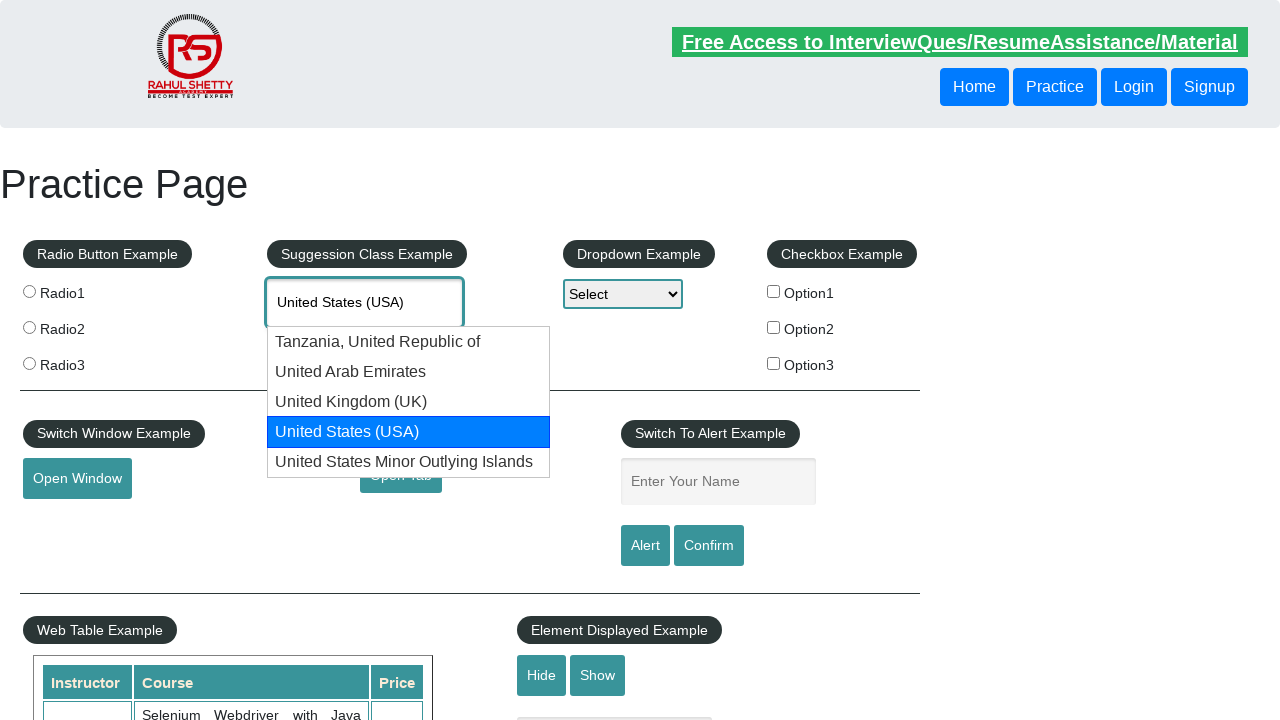

Waited for dropdown navigation delay
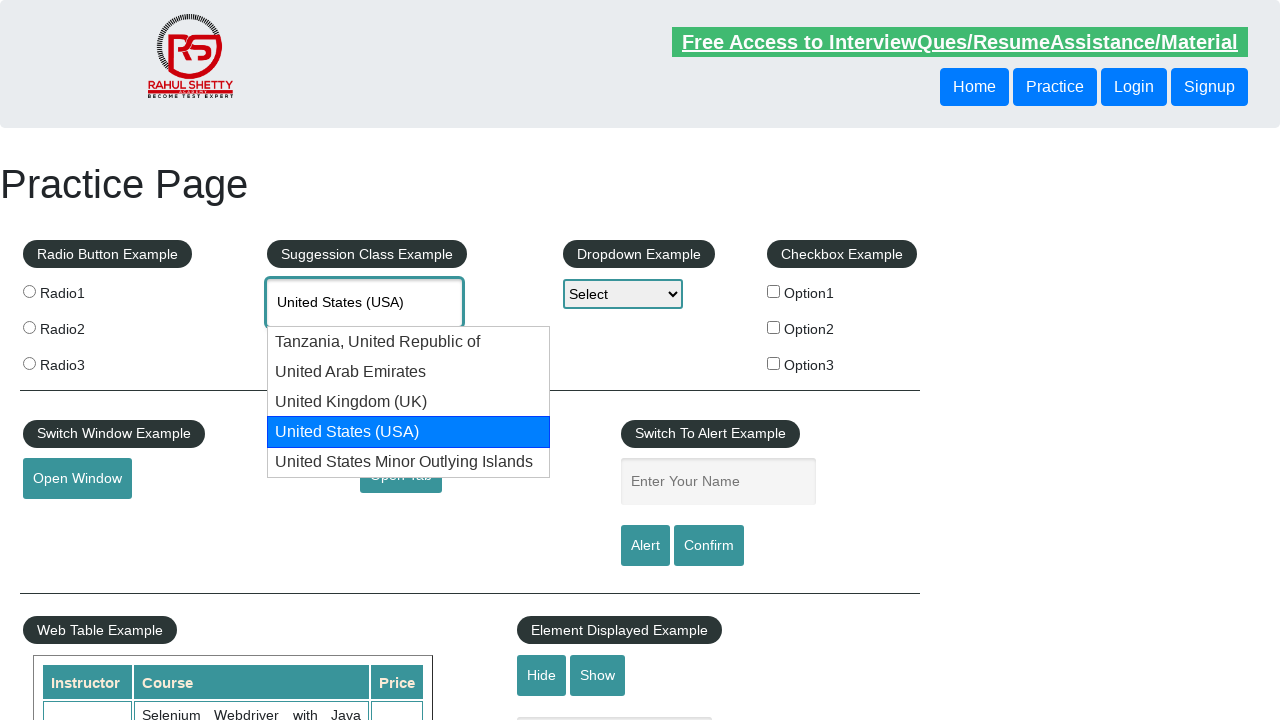

Retrieved current autocomplete value: 'United States (USA)'
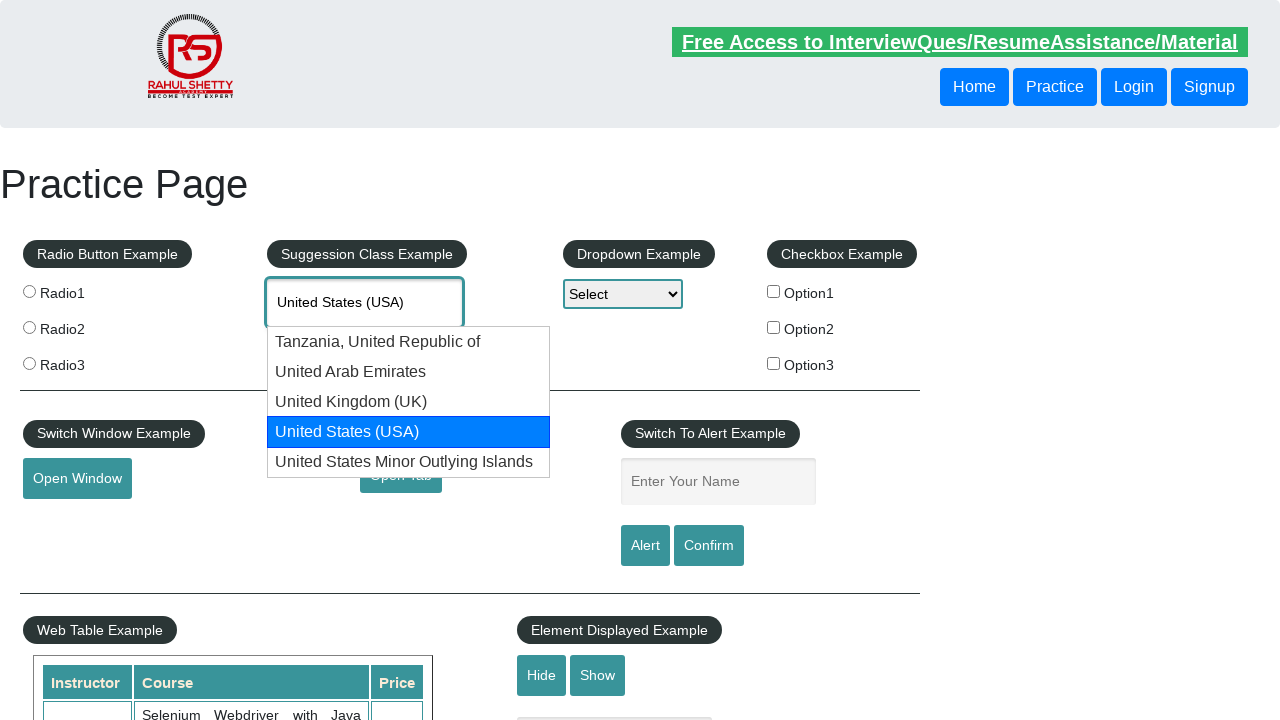

Pressed ArrowDown to navigate dropdown option on #autocomplete
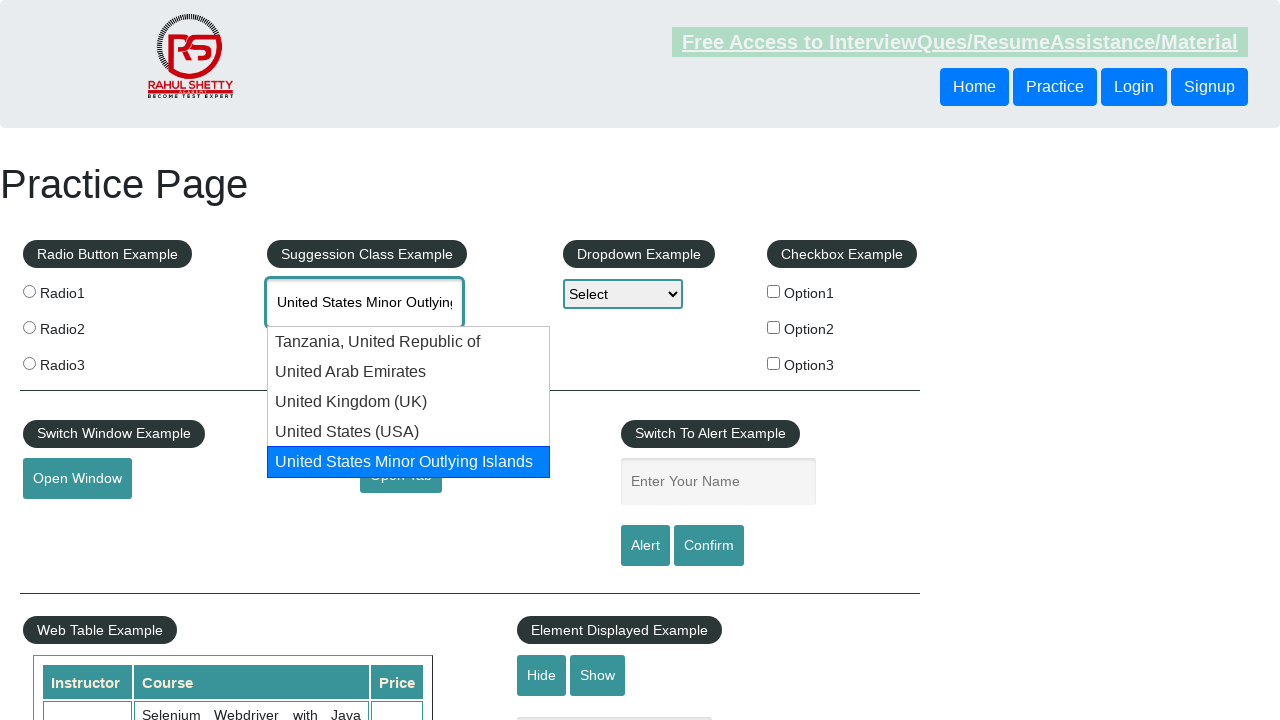

Waited for dropdown navigation delay
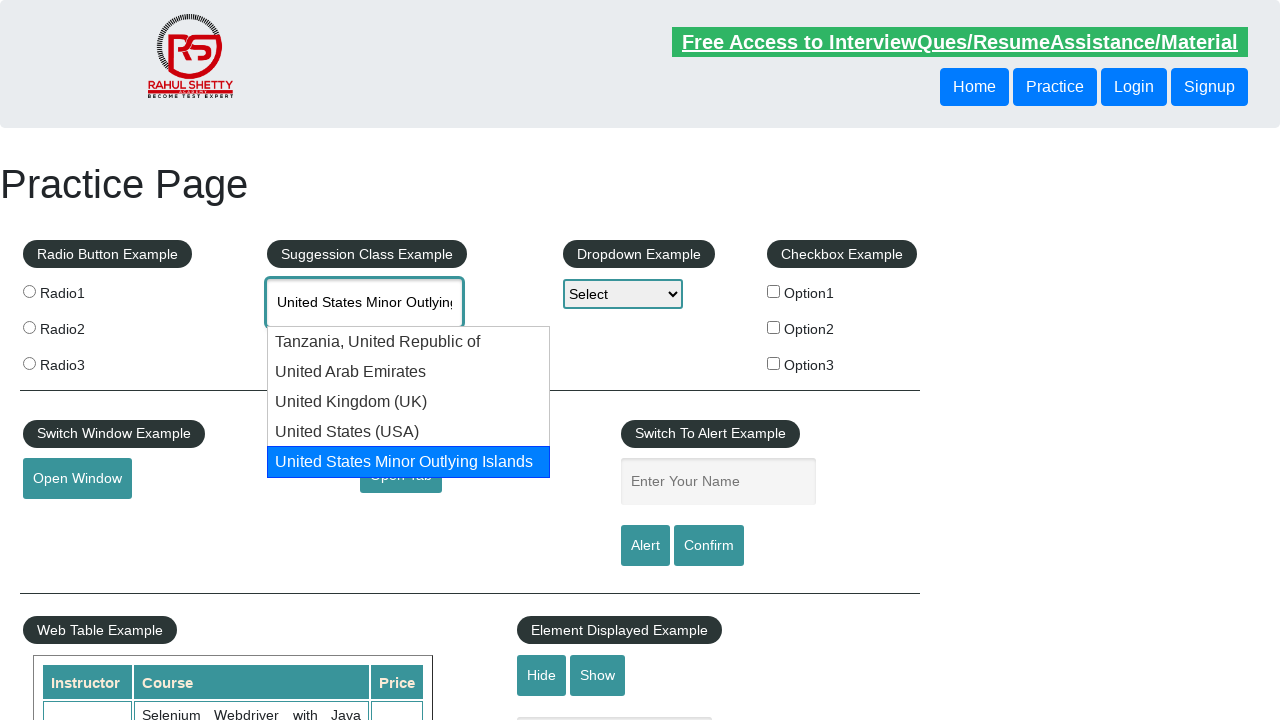

Retrieved current autocomplete value: 'United States Minor Outlying Islands'
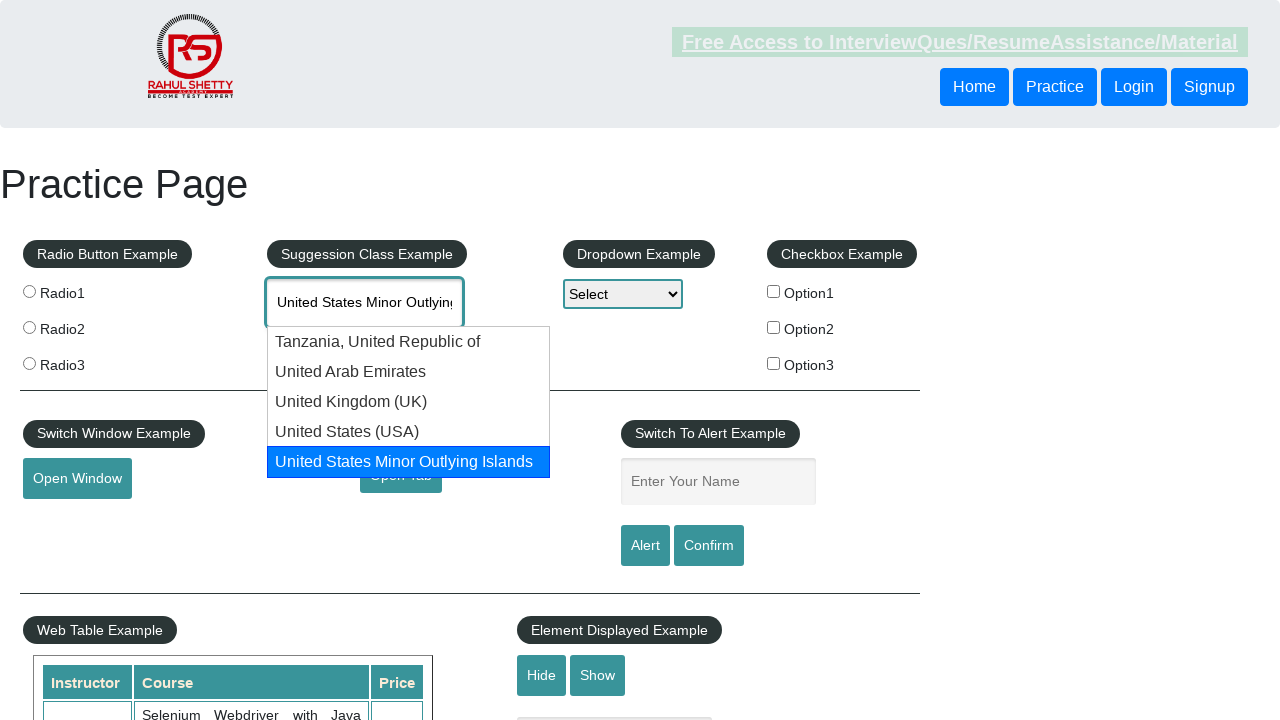

Pressed ArrowDown to navigate dropdown option on #autocomplete
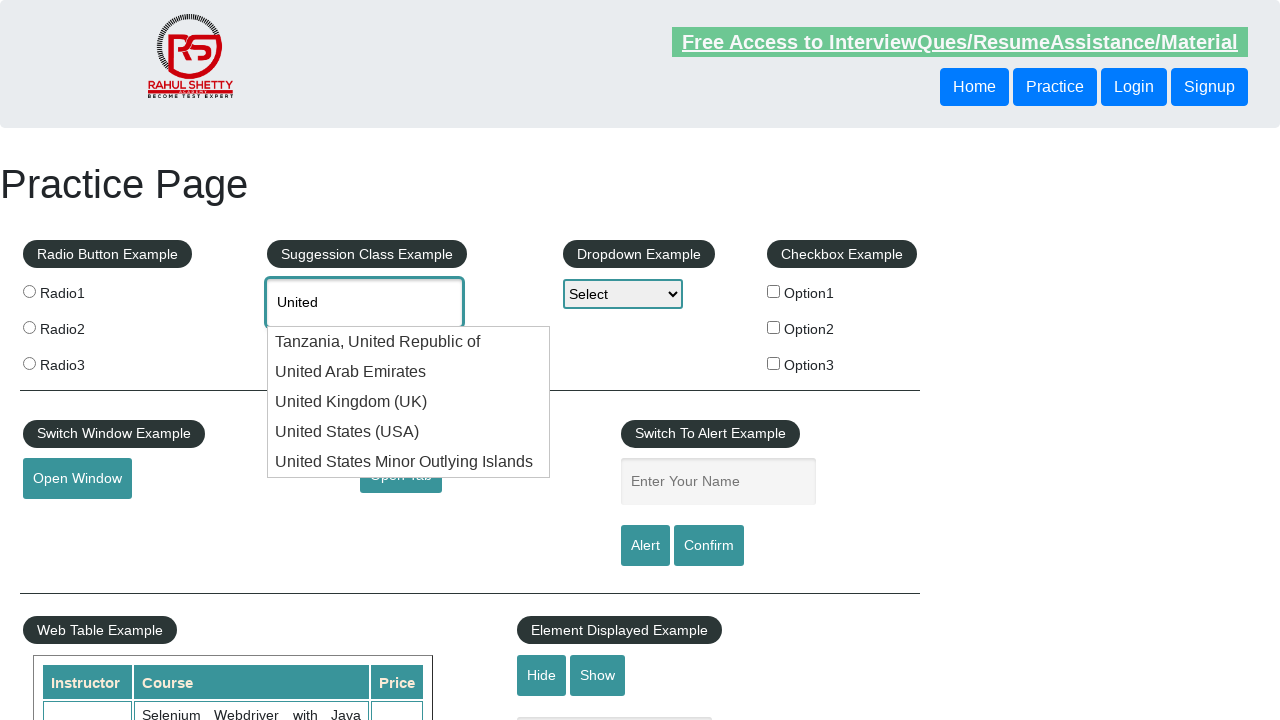

Waited for dropdown navigation delay
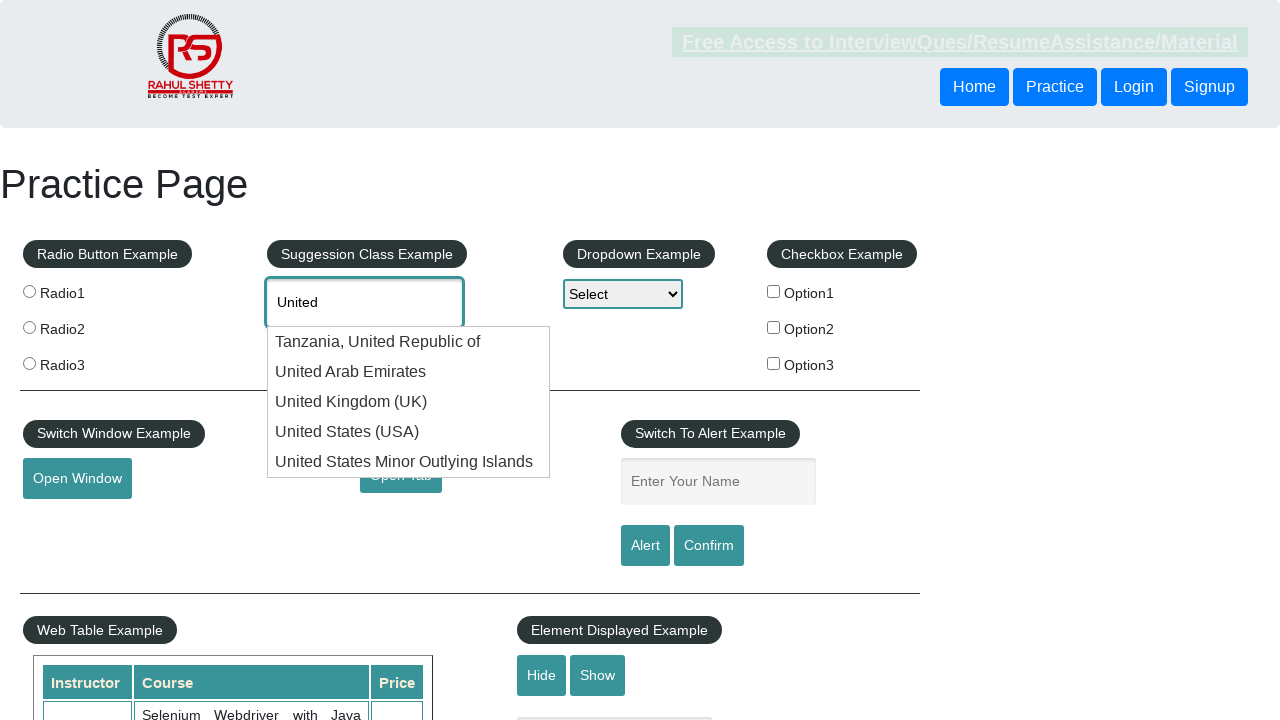

Retrieved current autocomplete value: 'United'
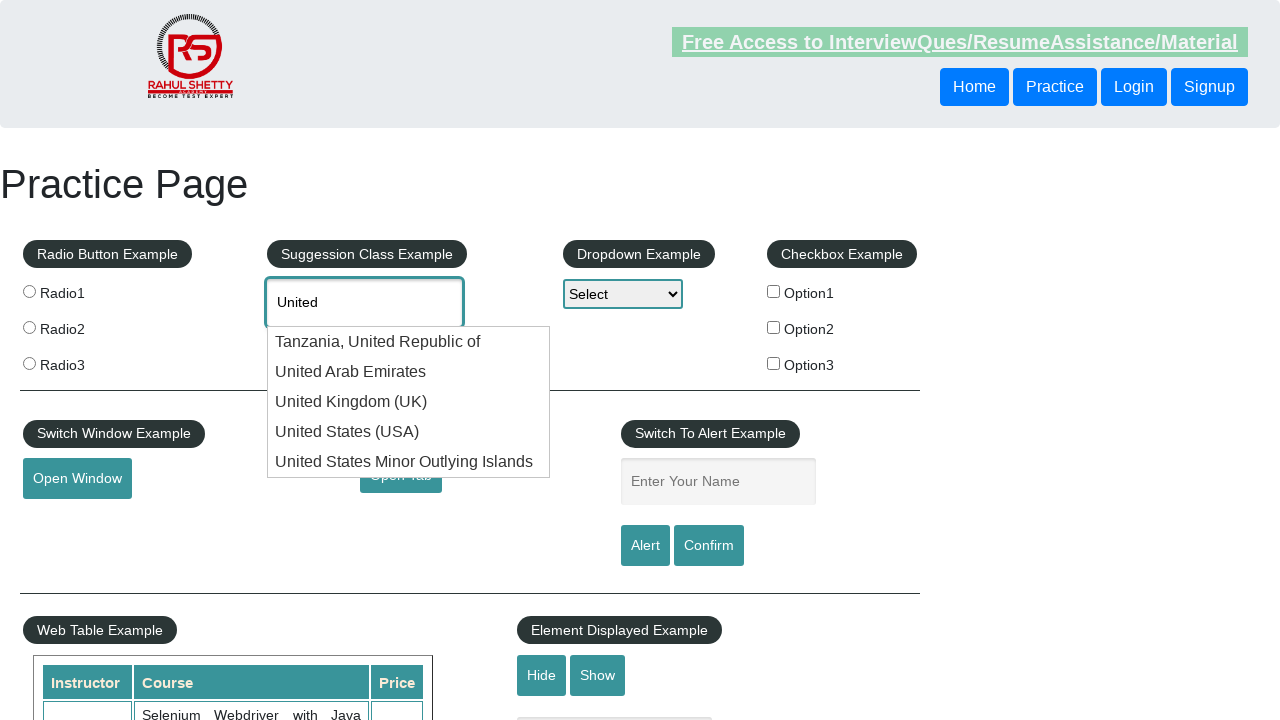

Pressed ArrowDown to navigate dropdown option on #autocomplete
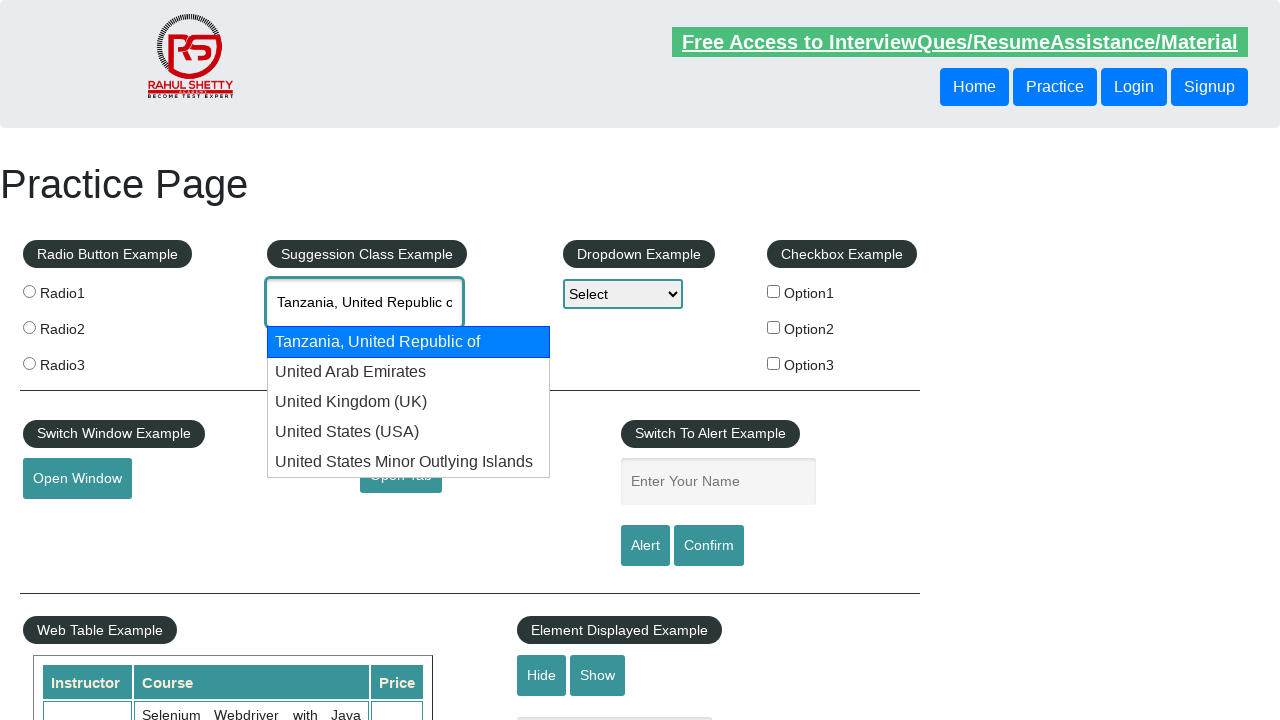

Waited for dropdown navigation delay
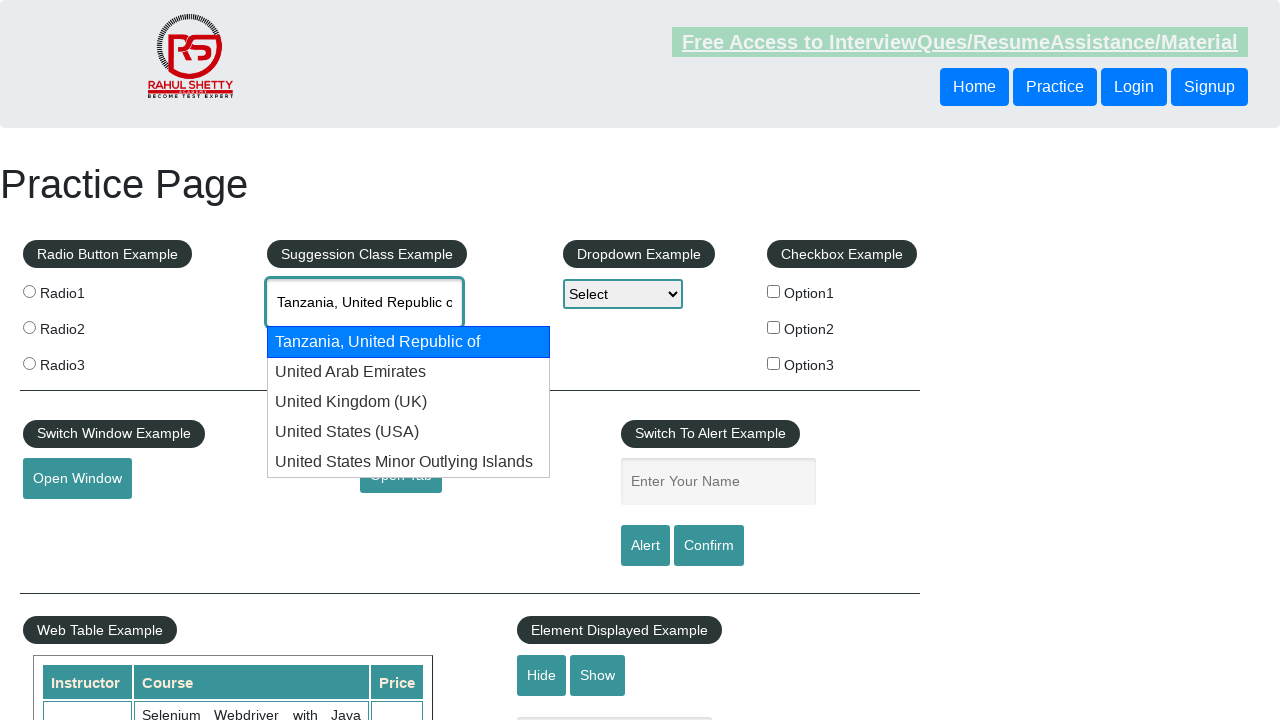

Retrieved current autocomplete value: 'Tanzania, United Republic of'
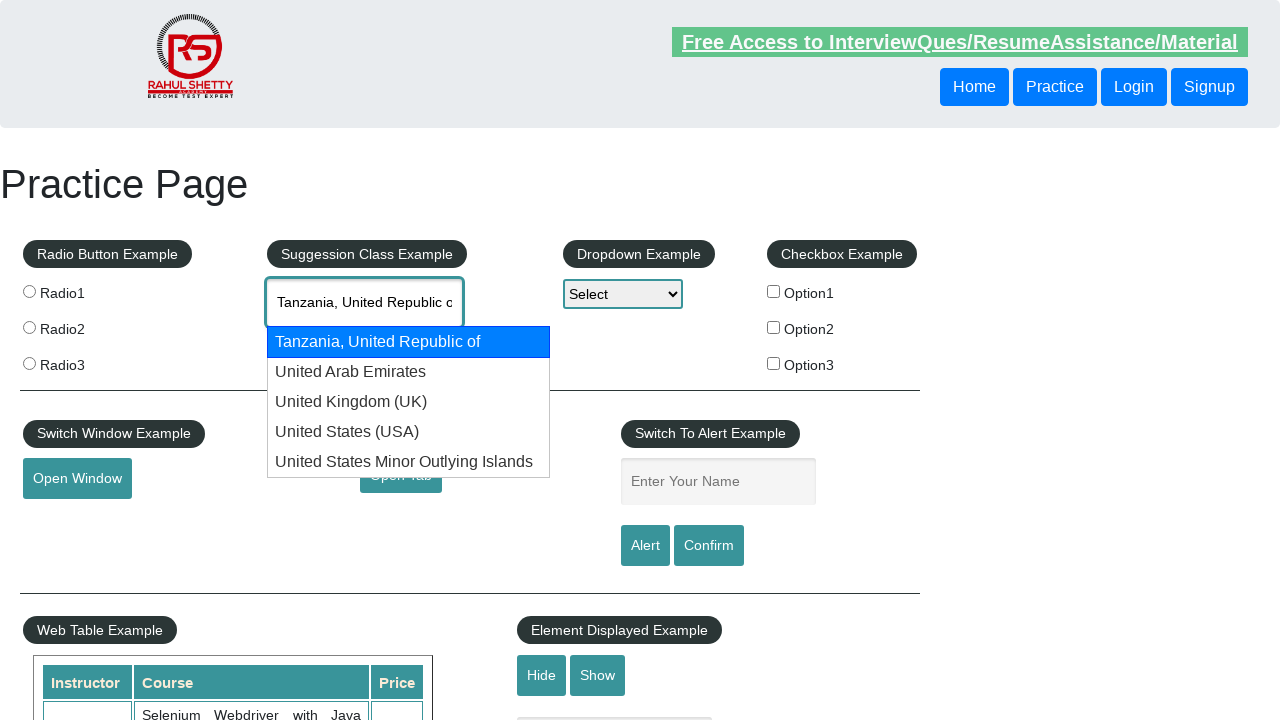

Pressed ArrowDown to navigate dropdown option on #autocomplete
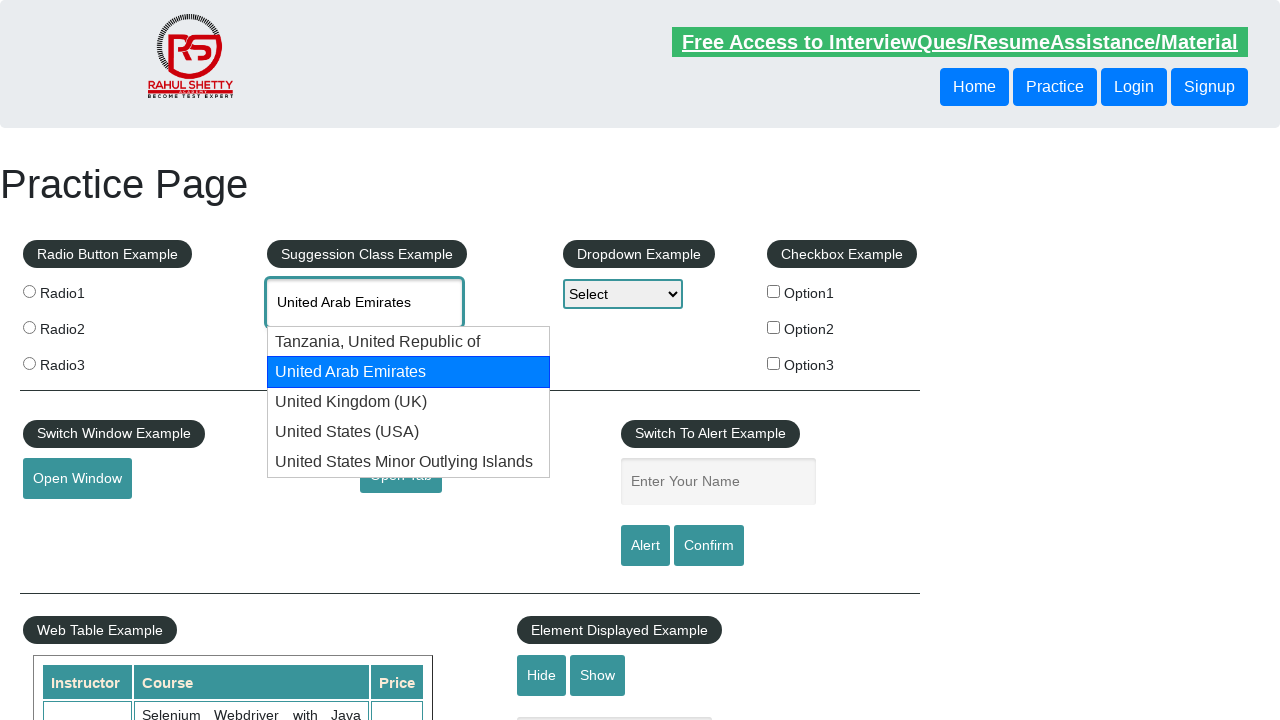

Waited for dropdown navigation delay
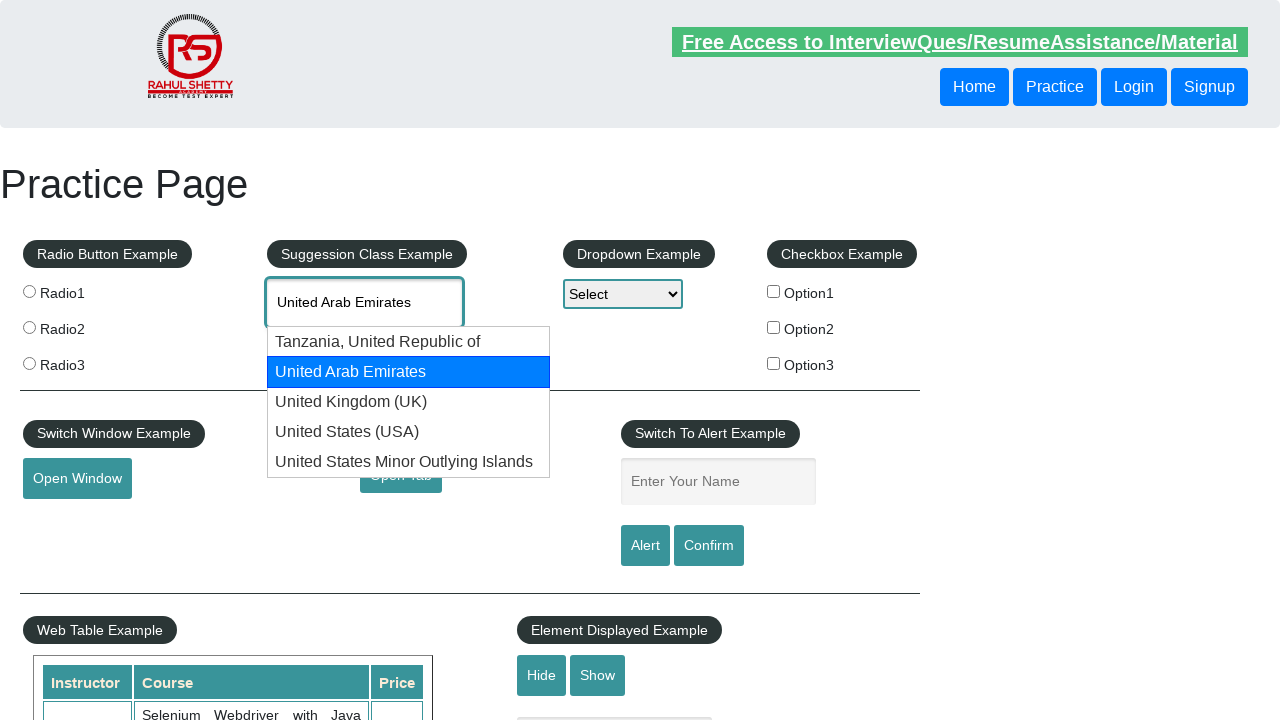

Retrieved current autocomplete value: 'United Arab Emirates'
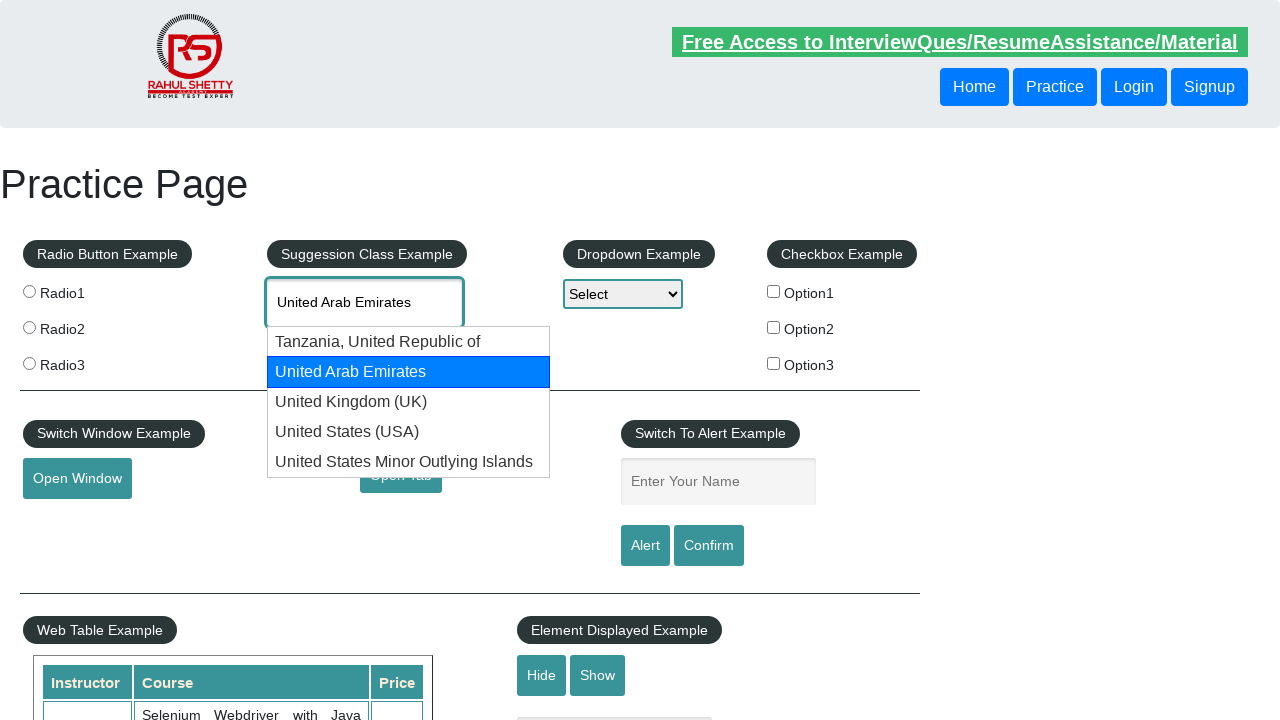

Pressed ArrowDown to navigate dropdown option on #autocomplete
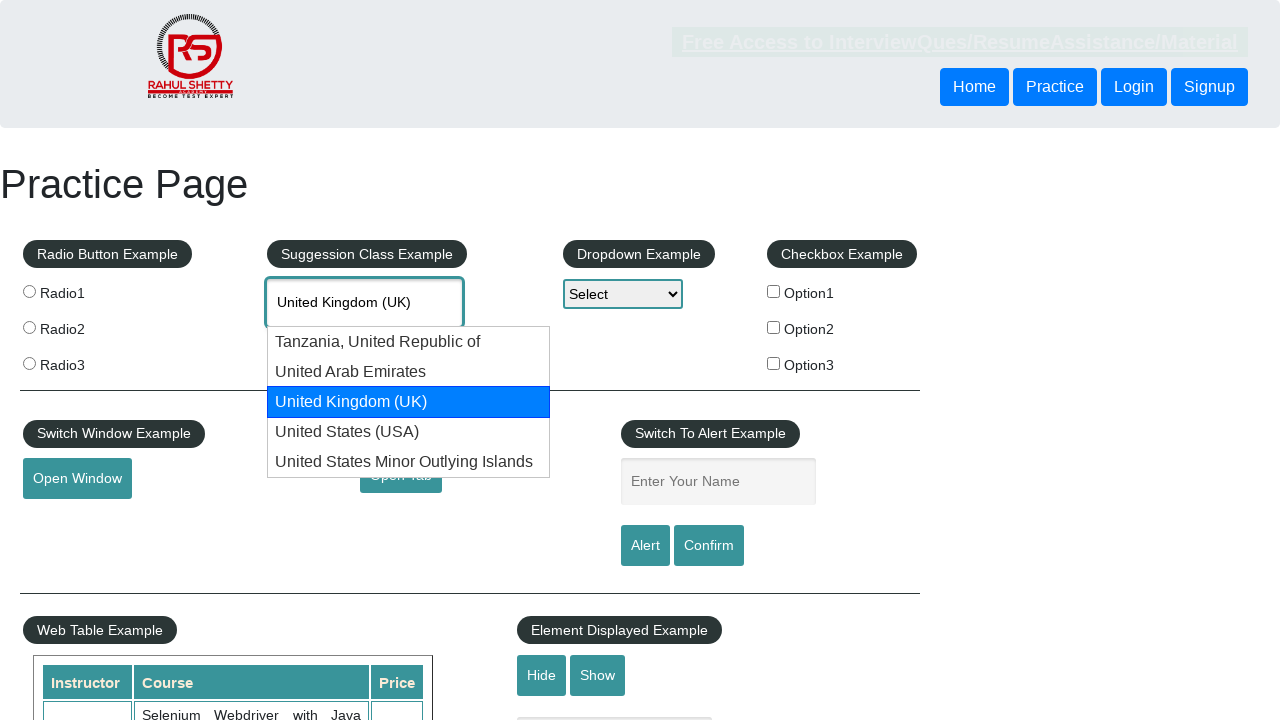

Waited for dropdown navigation delay
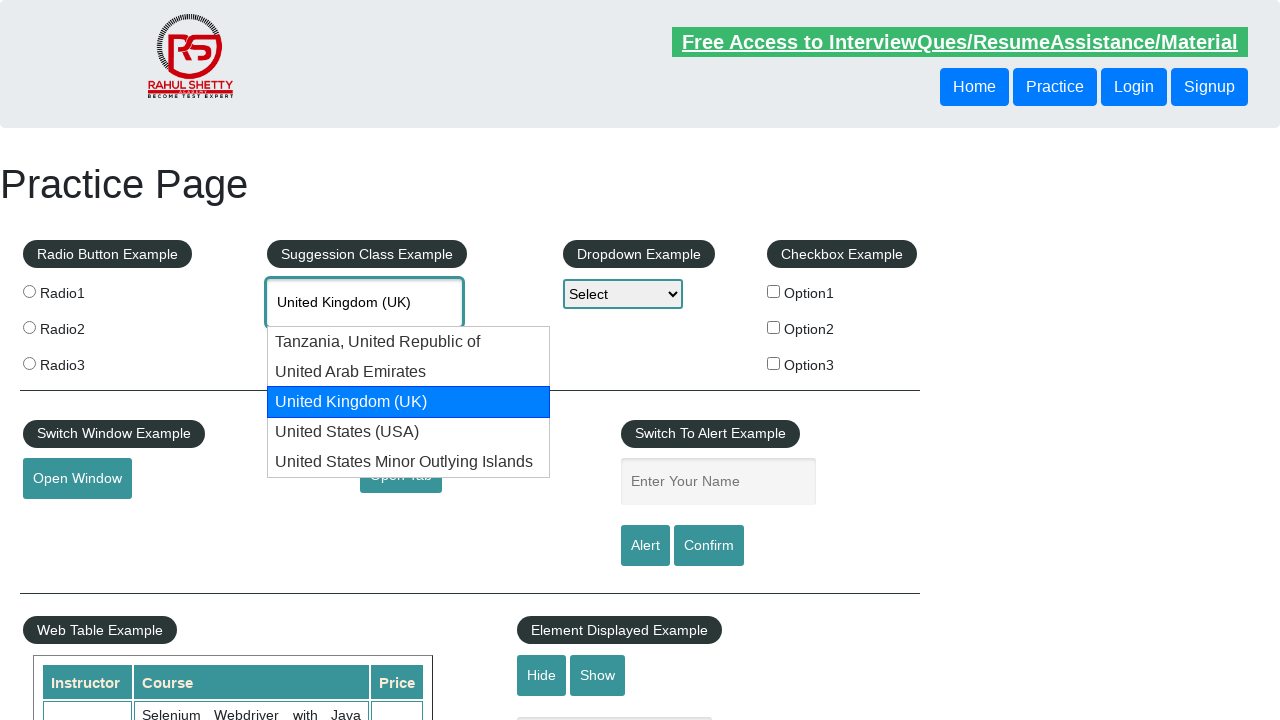

Retrieved current autocomplete value: 'United Kingdom (UK)'
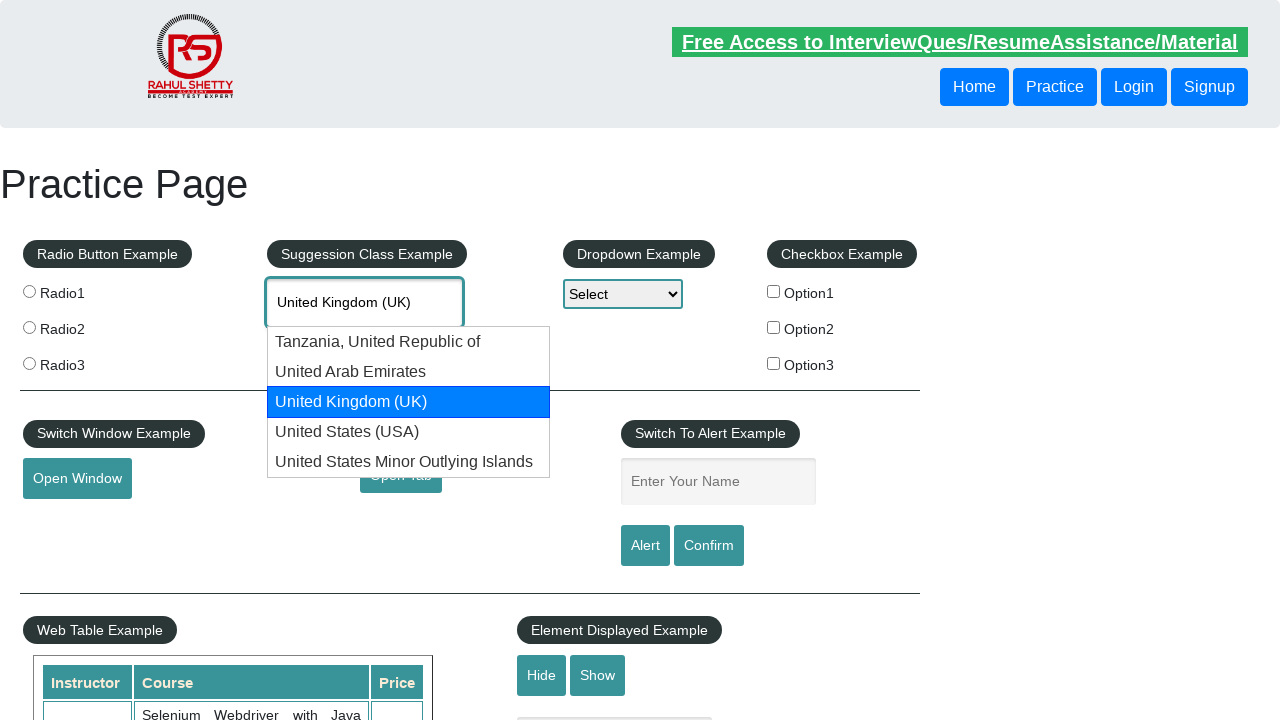

Pressed ArrowDown to navigate dropdown option on #autocomplete
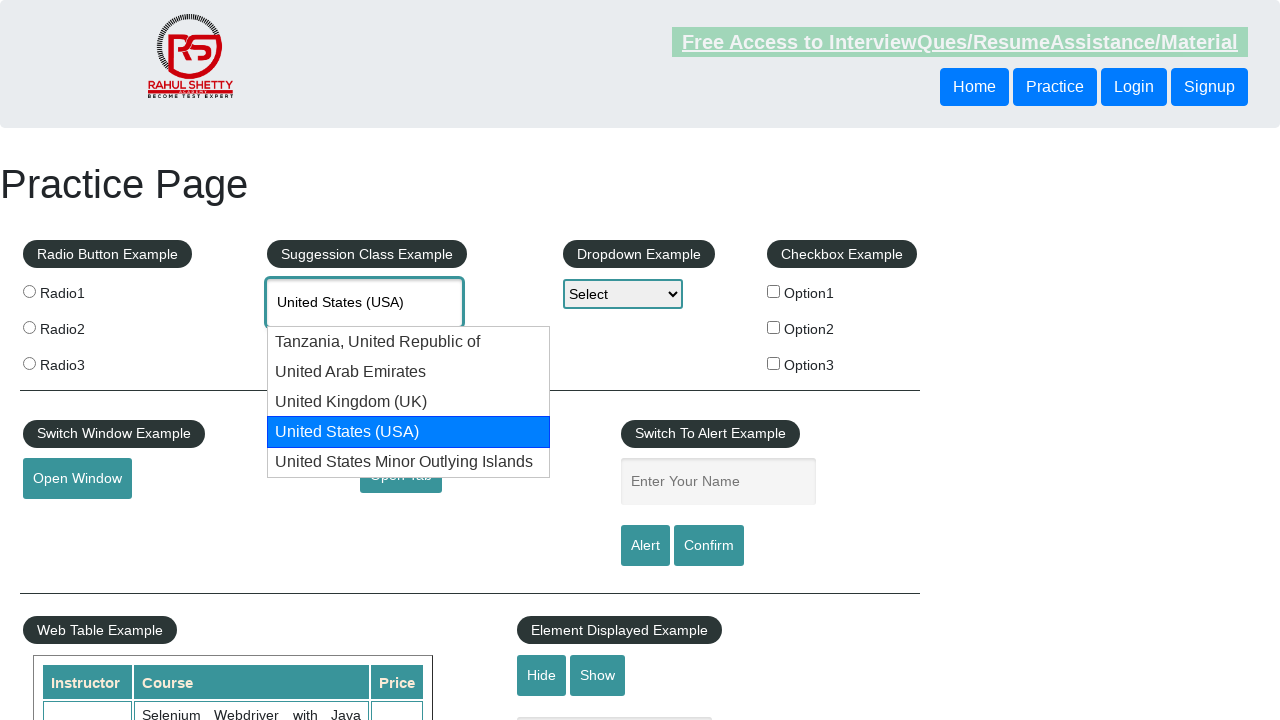

Waited for dropdown navigation delay
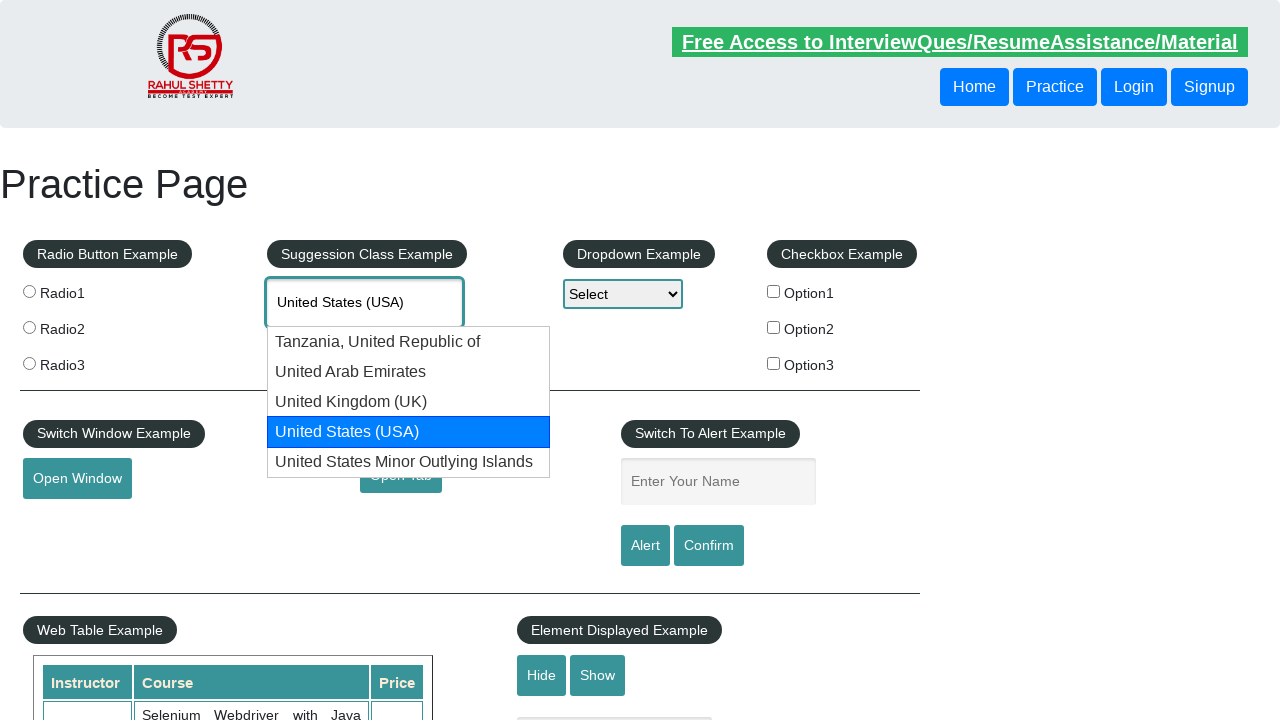

Retrieved current autocomplete value: 'United States (USA)'
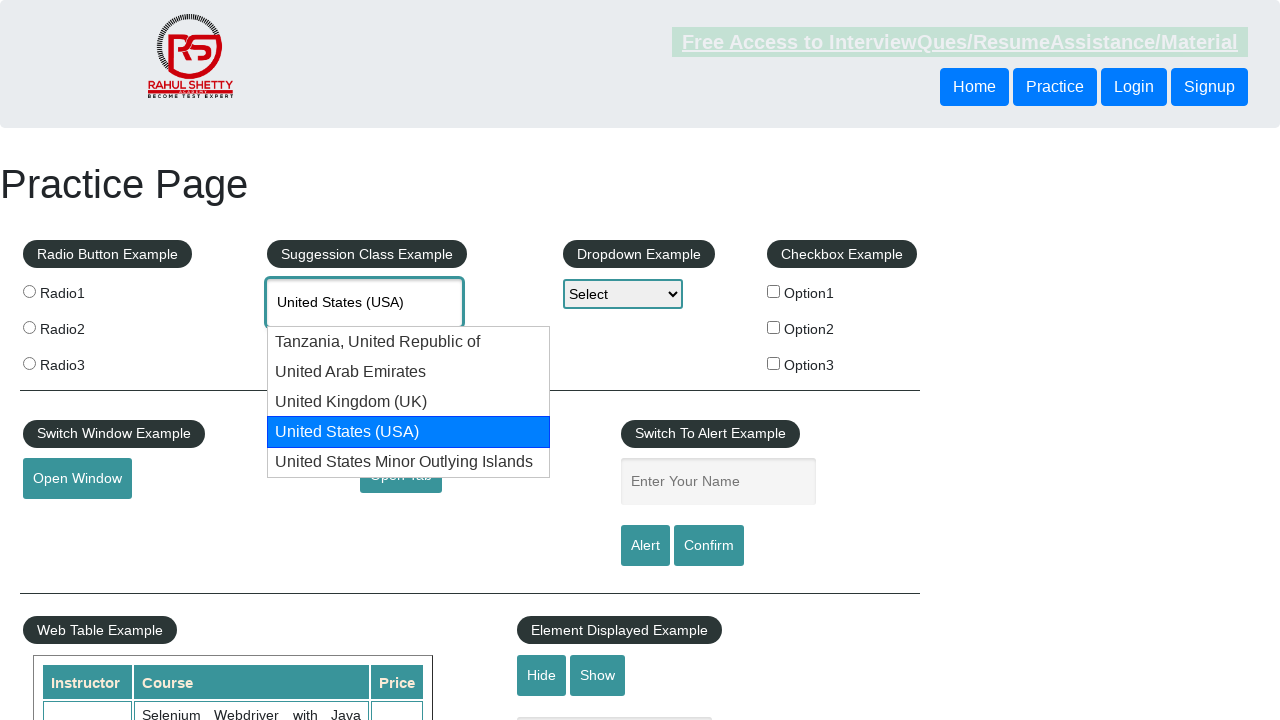

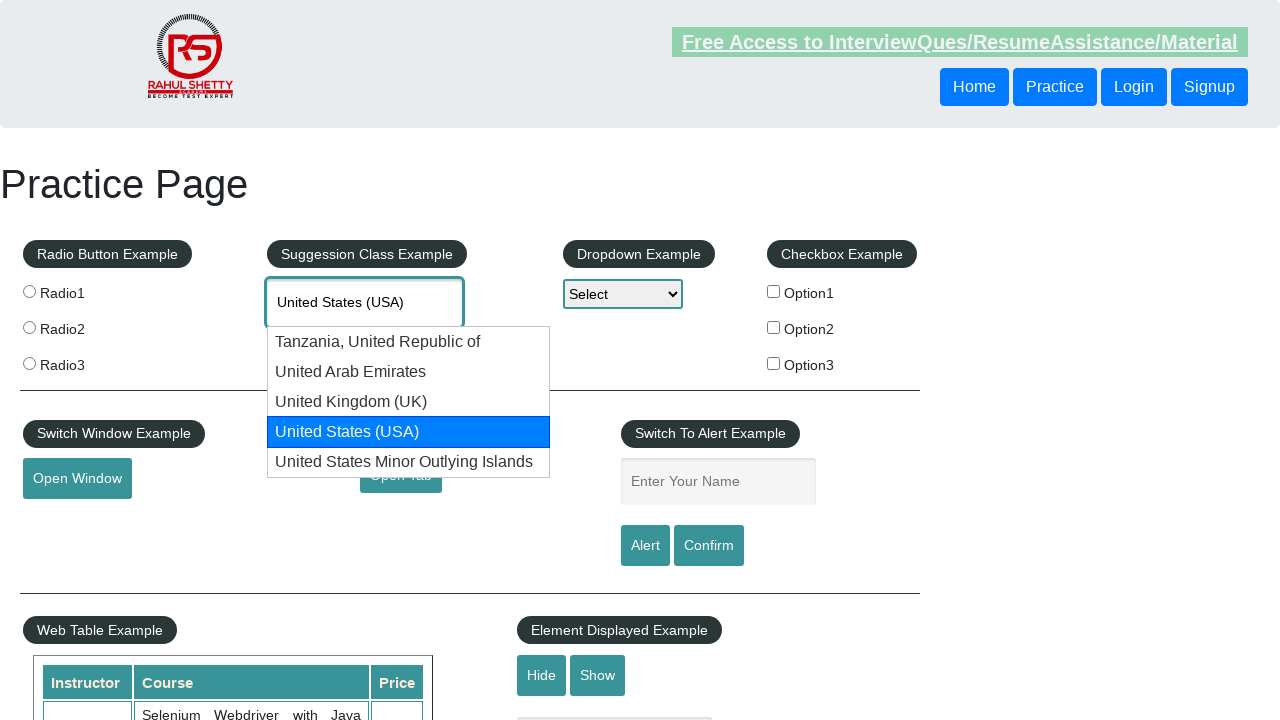